Tests the "Get Started" link navigation by clicking it and verifying the URL changes to the intro page

Starting URL: https://playwright.dev/

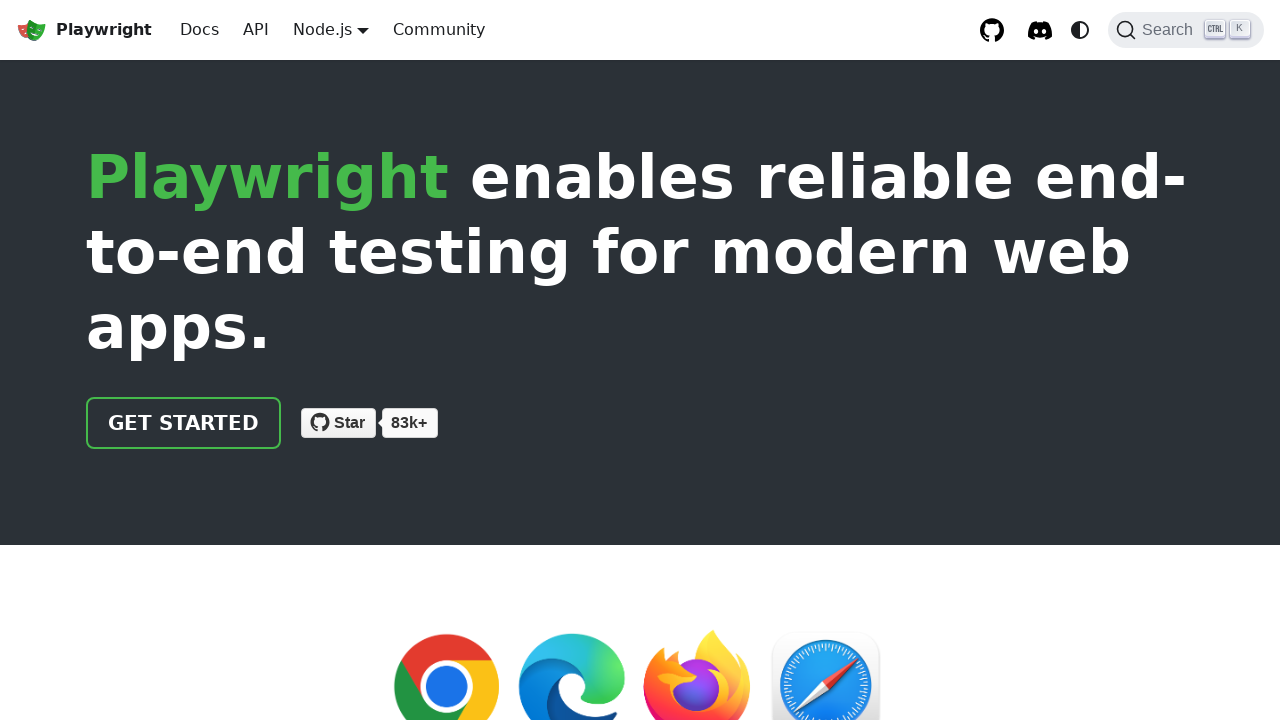

Clicked the 'Get Started' link at (184, 423) on a:has-text('Get started')
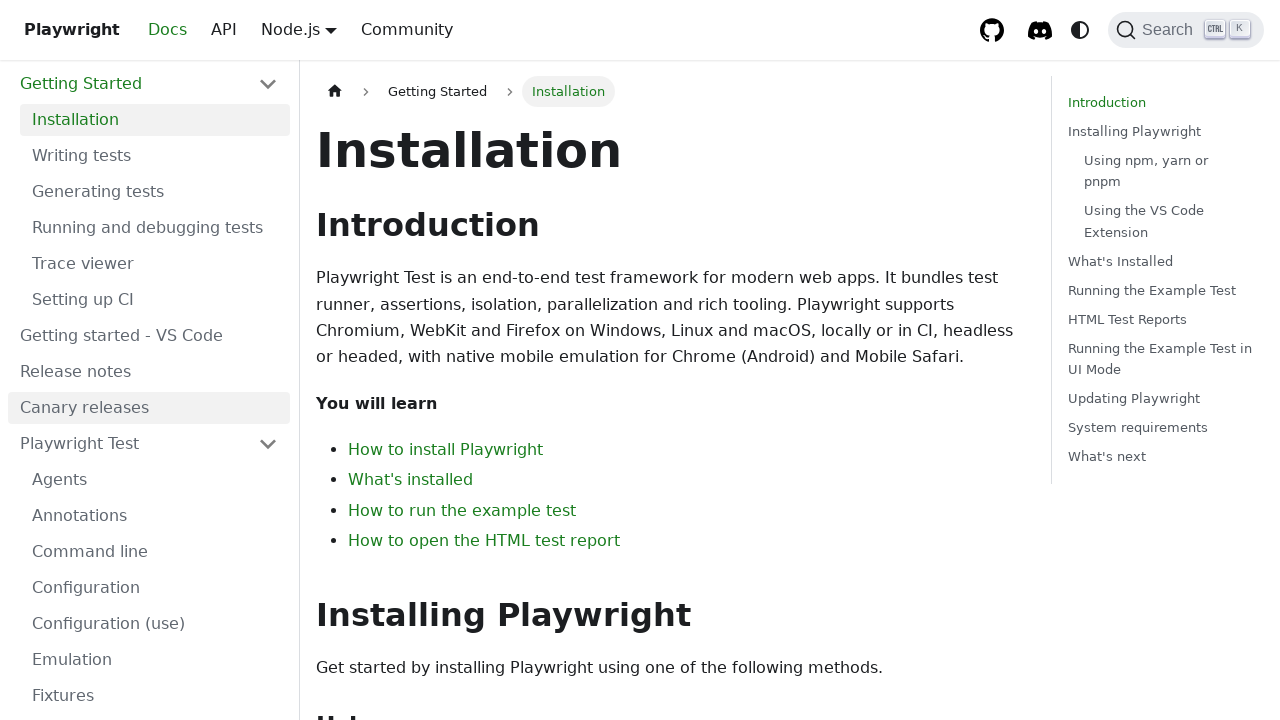

Navigated to intro page - URL changed to intro
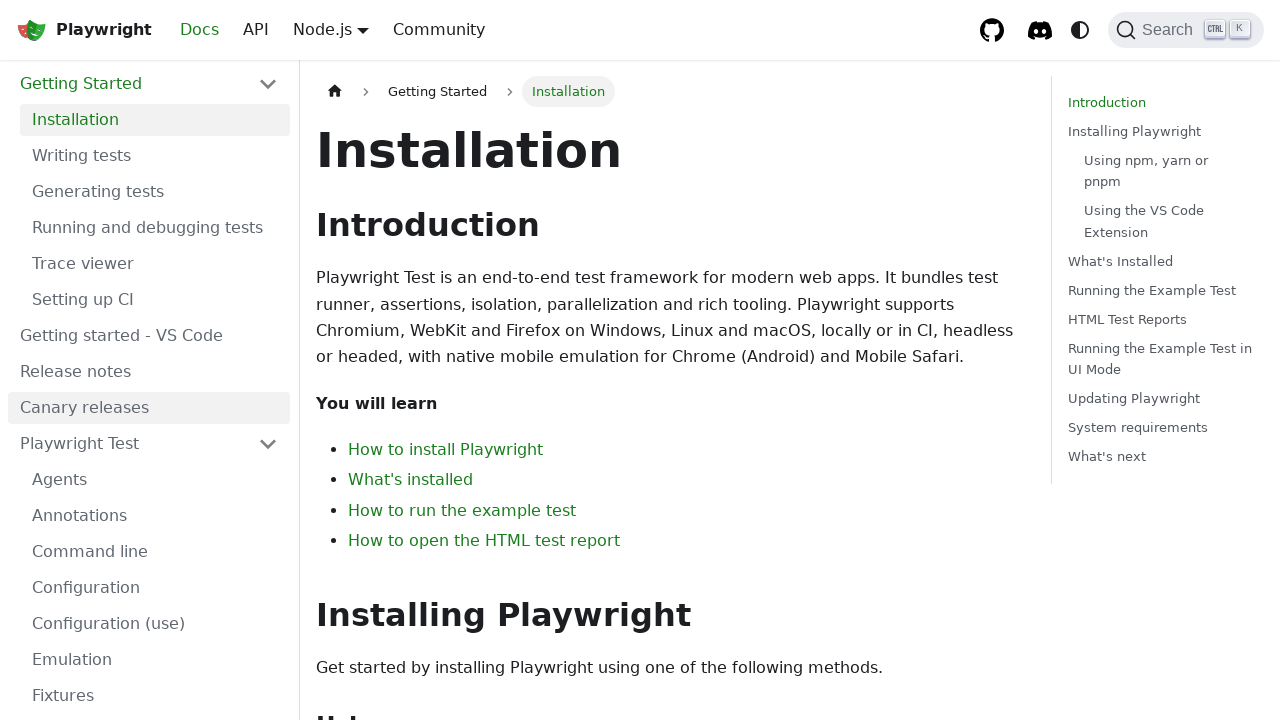

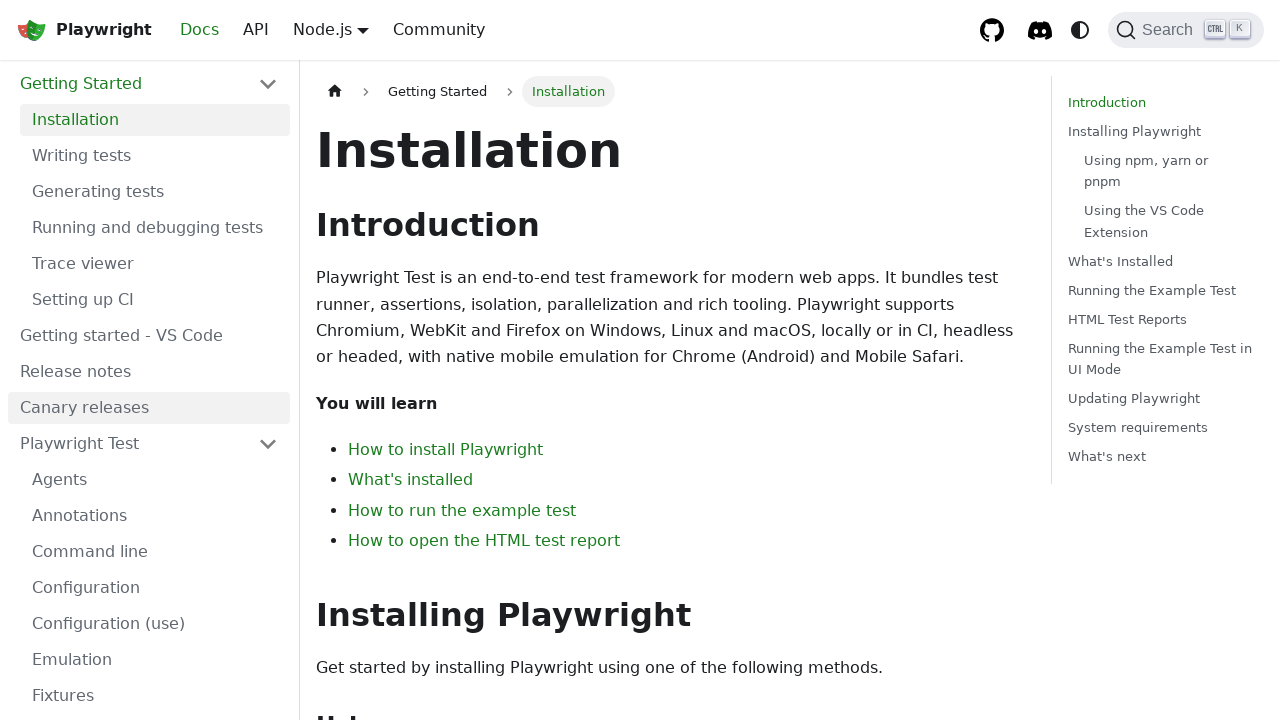